Navigates to the DemoQA homepage and clicks on the Elements section to open it

Starting URL: https://demoqa.com/

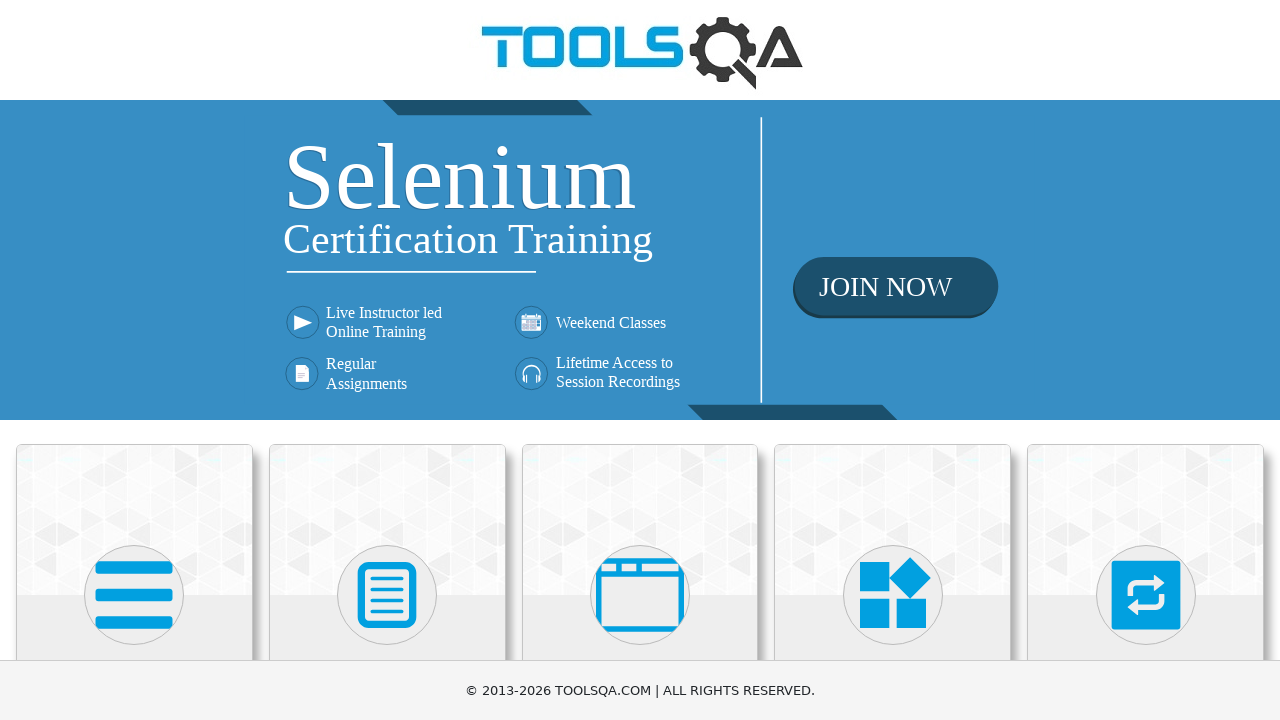

Navigated to DemoQA homepage
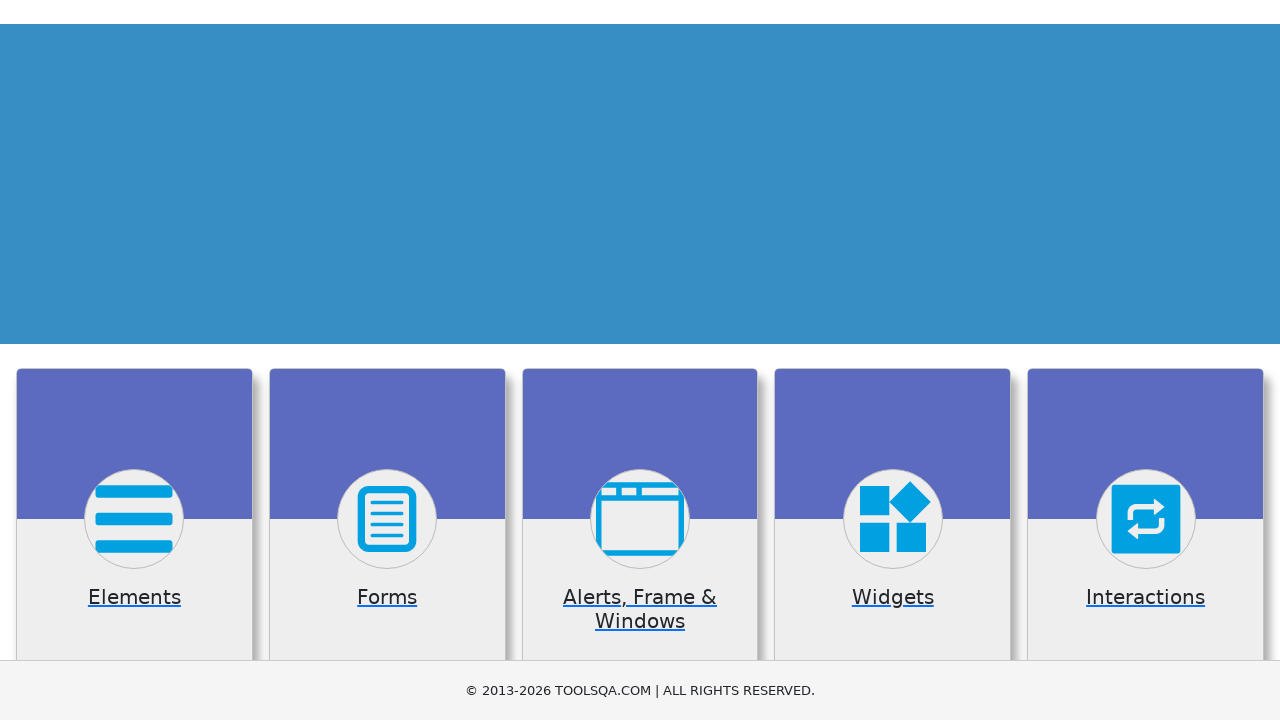

Clicked on Elements section at (134, 360) on xpath=//h5[text() = 'Elements']
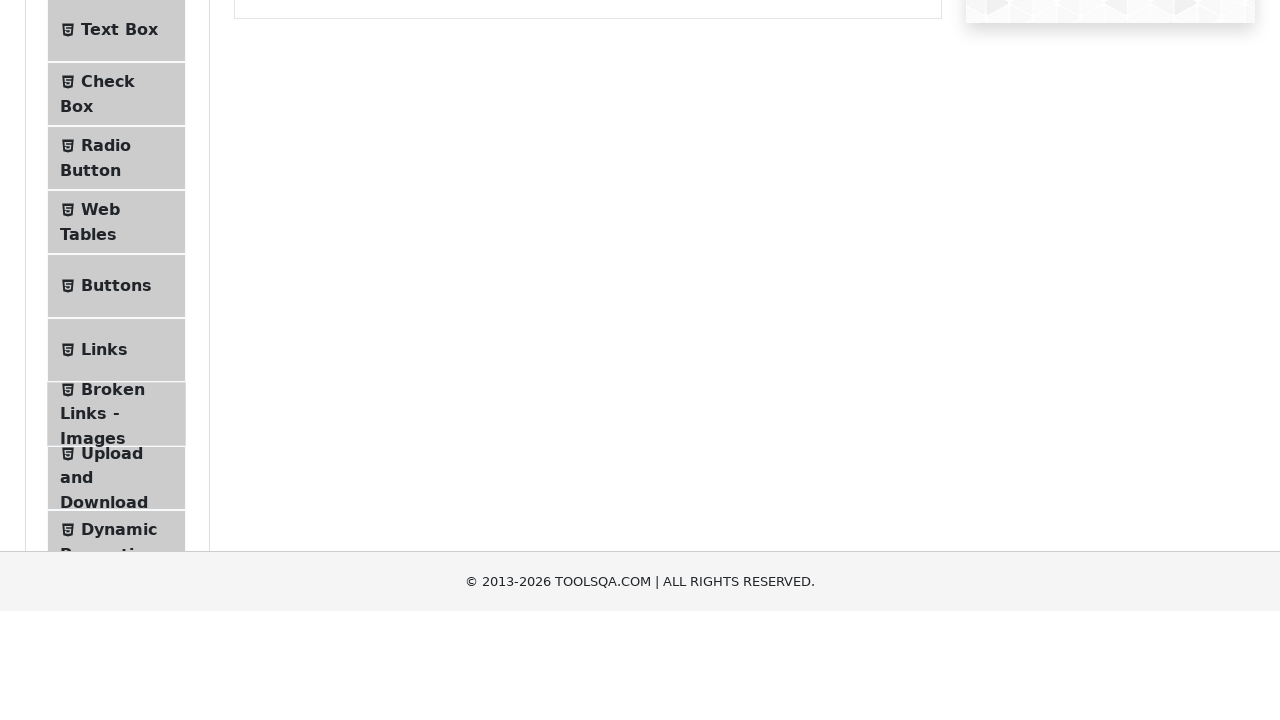

Elements page loaded successfully
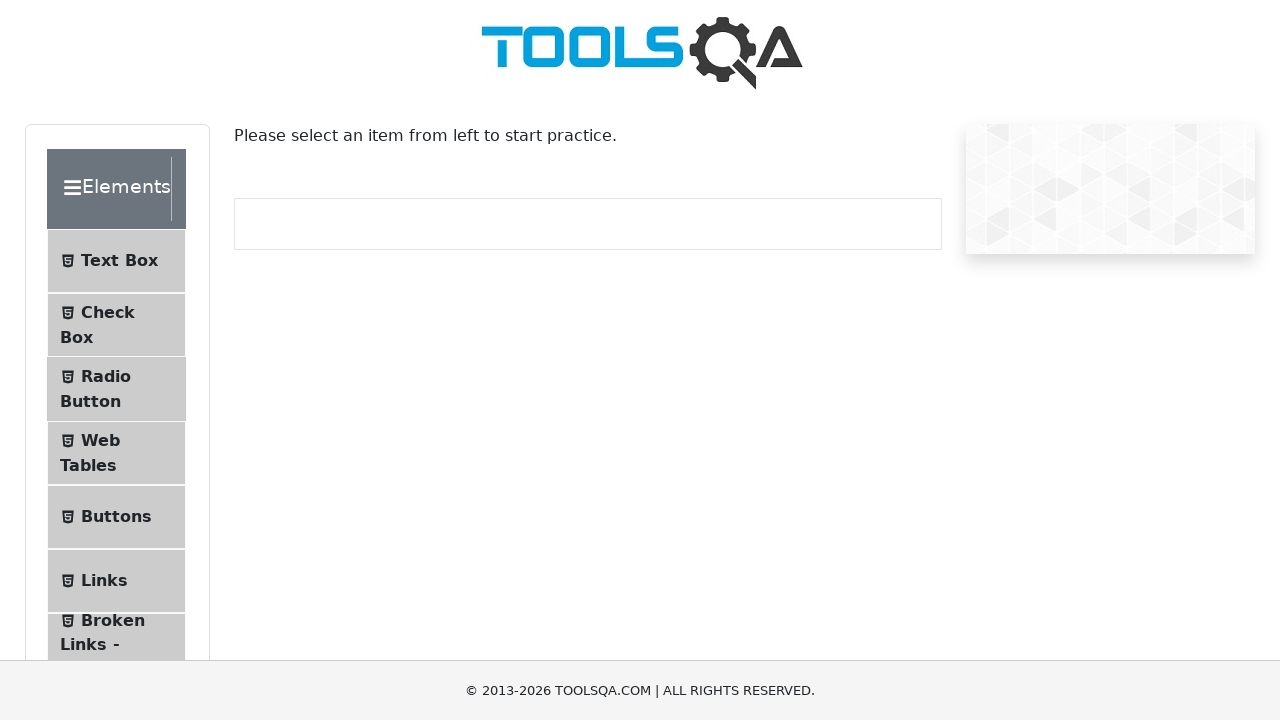

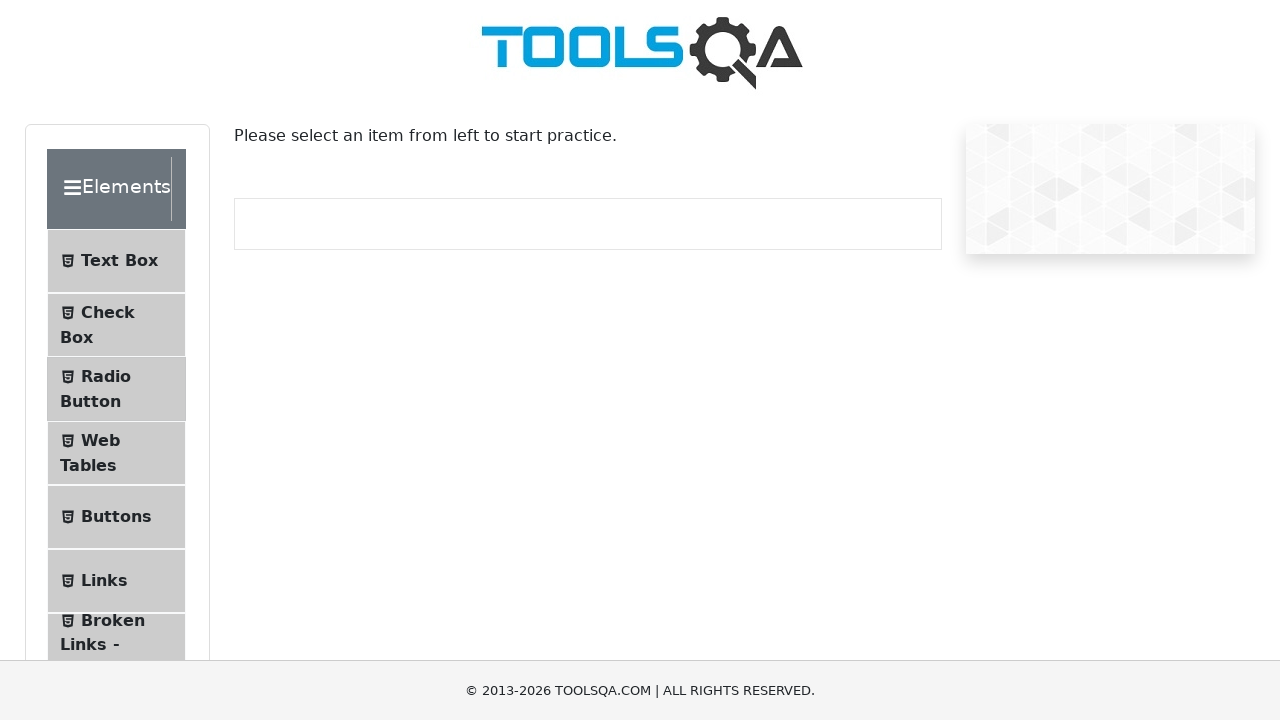